Opens VCTC Pune website and maximizes the browser window

Starting URL: https://vctcpune.com/

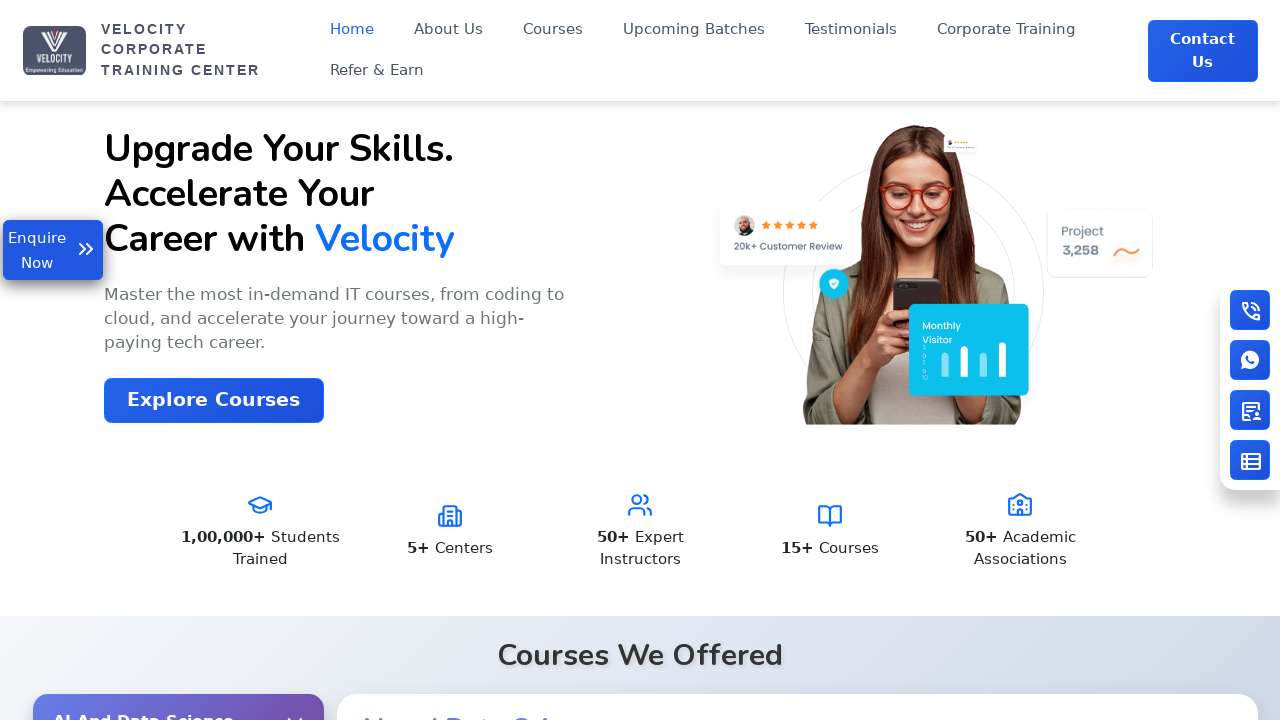

Waited for VCTC Pune website to load (domcontentloaded)
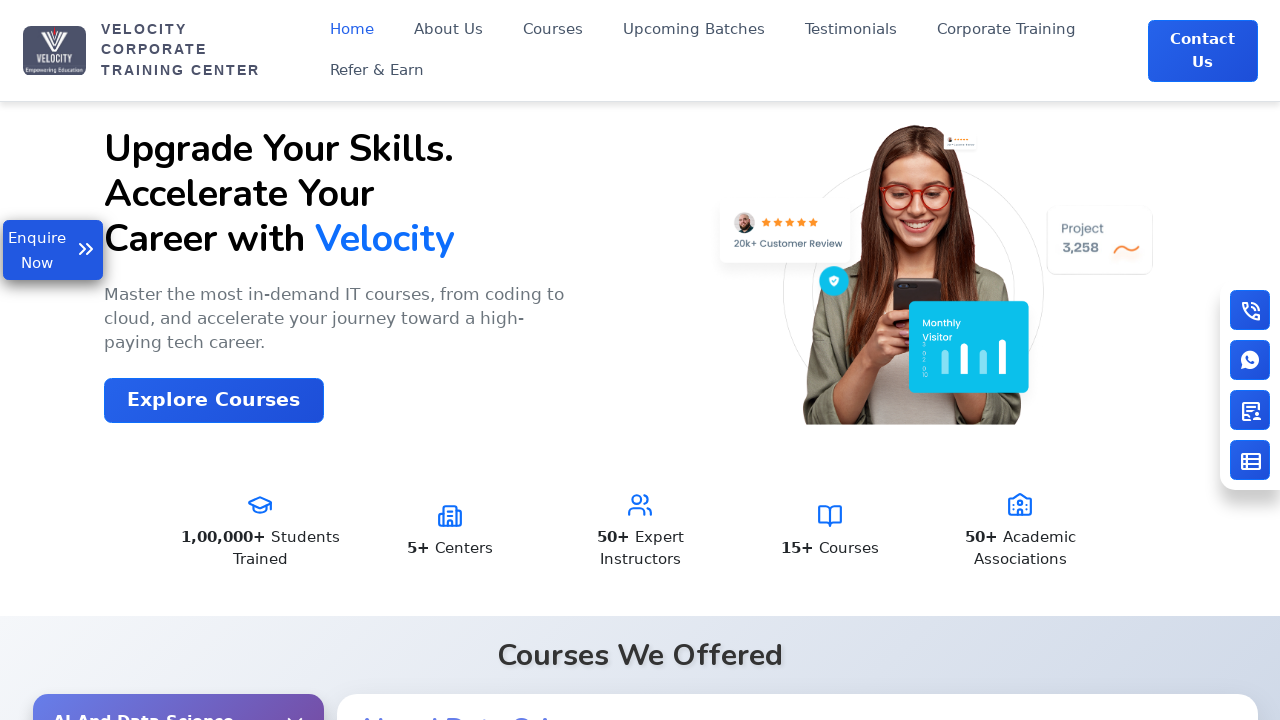

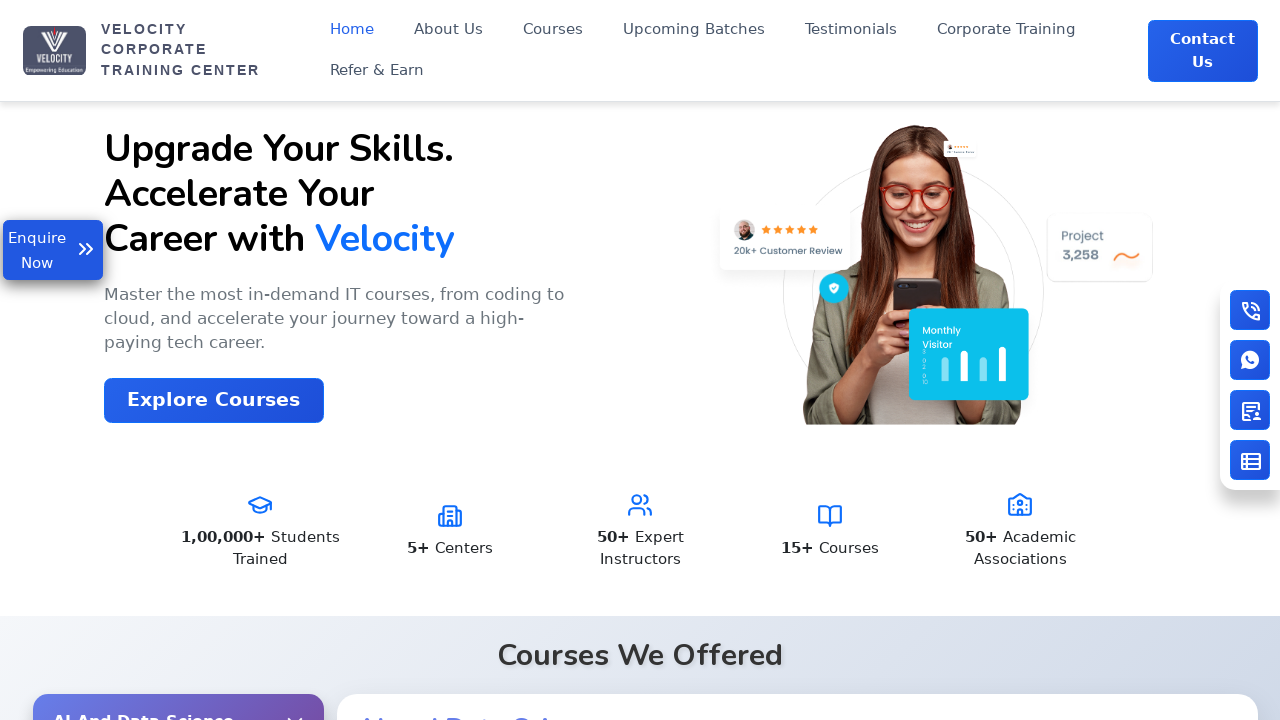